Tests filling an autocomplete input field and retrieving the input value using JavaScript evaluation.

Starting URL: https://www.rahulshettyacademy.com/AutomationPractice/

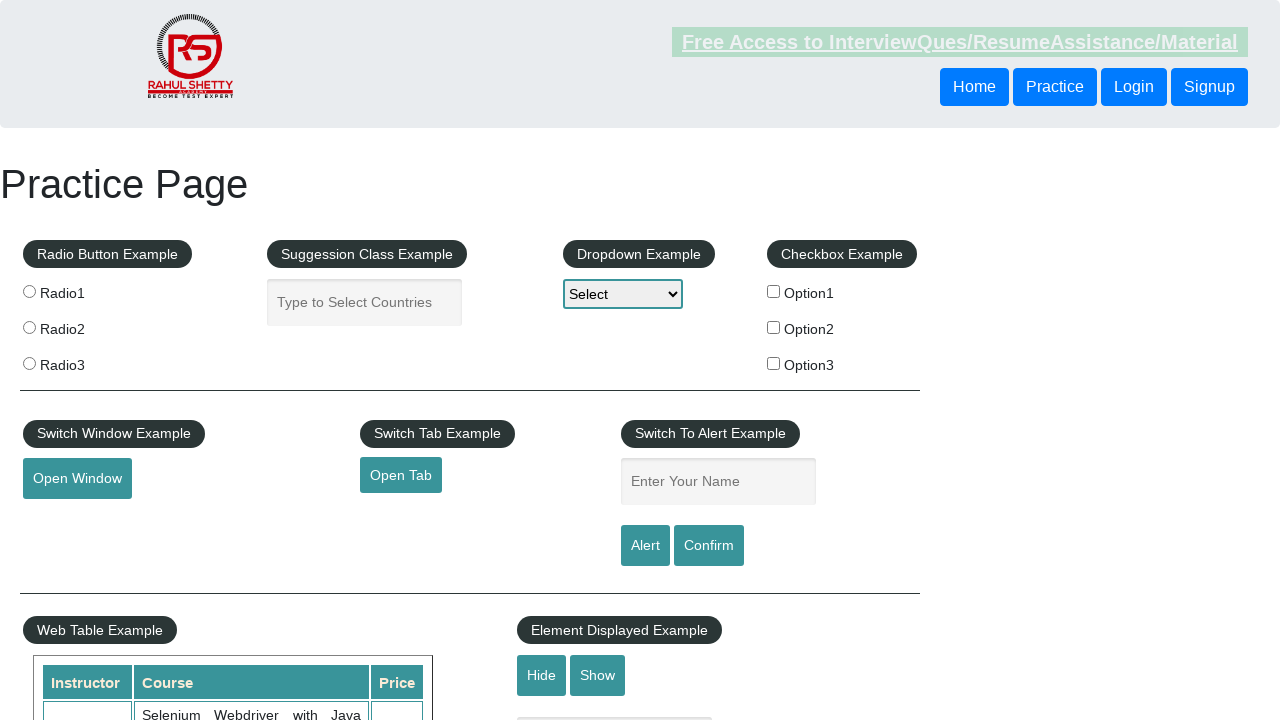

Filled autocomplete input field with 'apple' on input#autocomplete
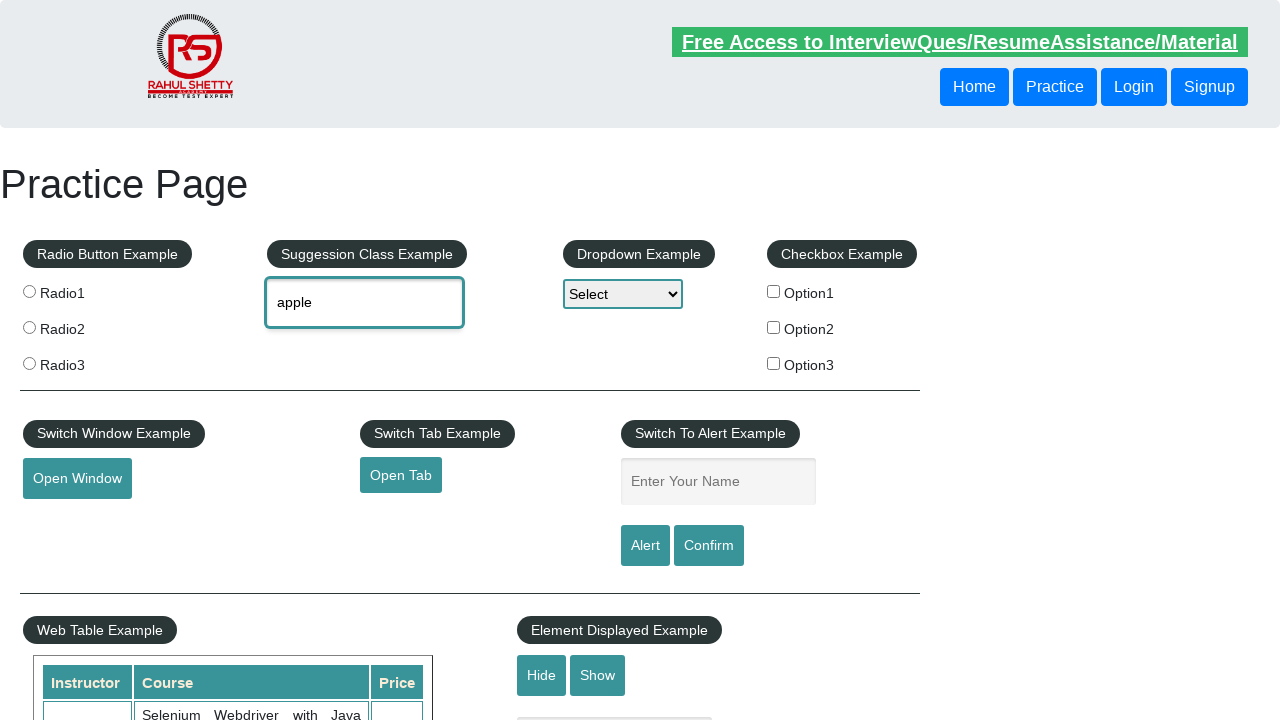

Retrieved input value attribute using JavaScript evaluation
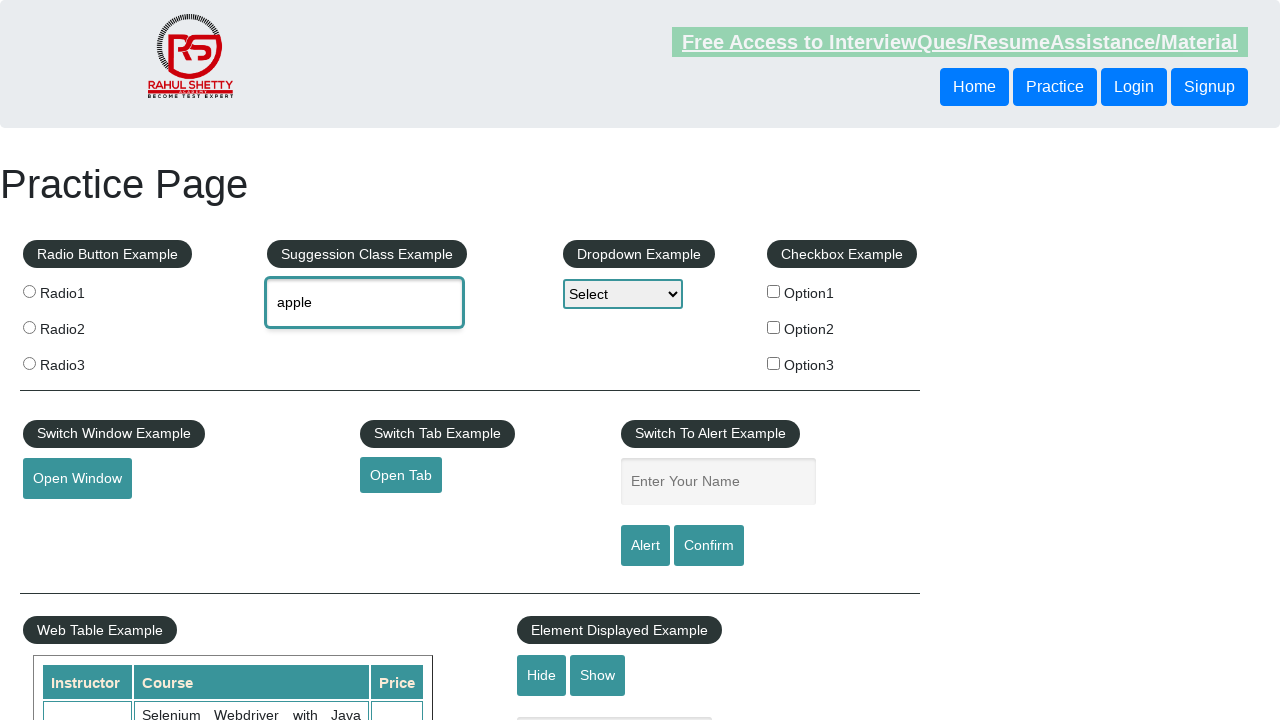

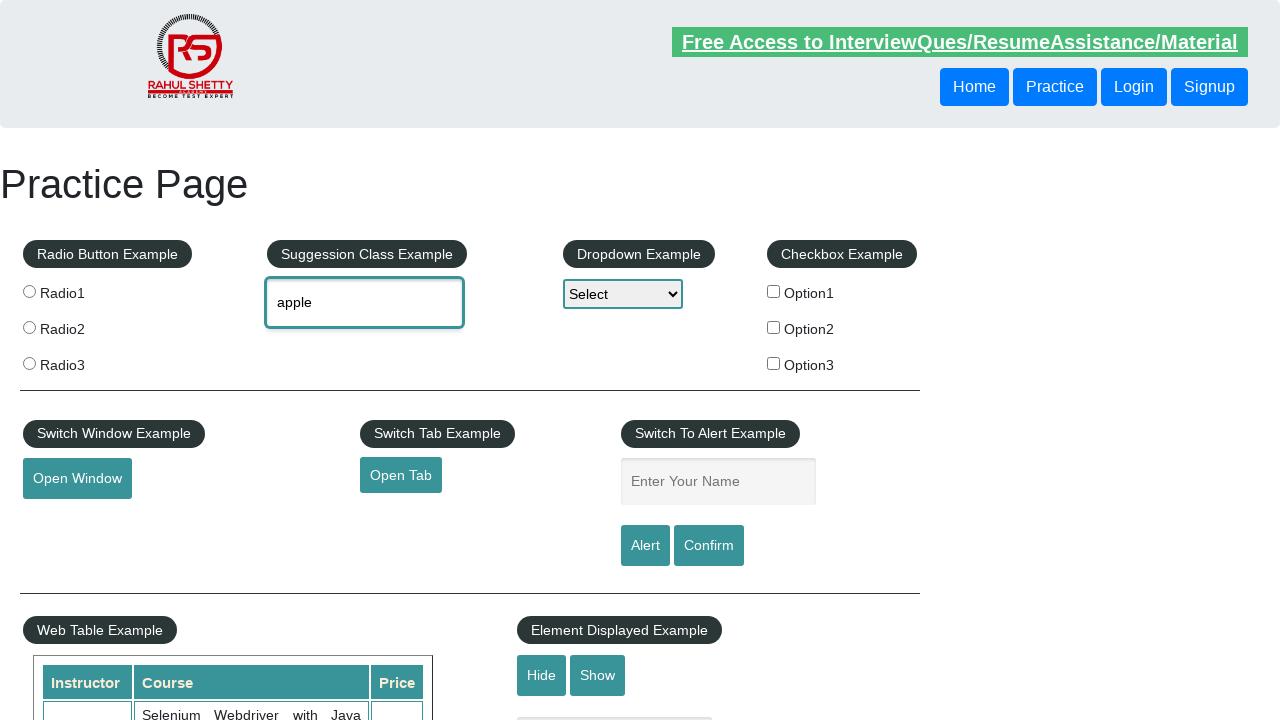